Tests XPath locator by clicking on a sort dropdown element using class attribute selection.

Starting URL: https://bstackdemo.com/

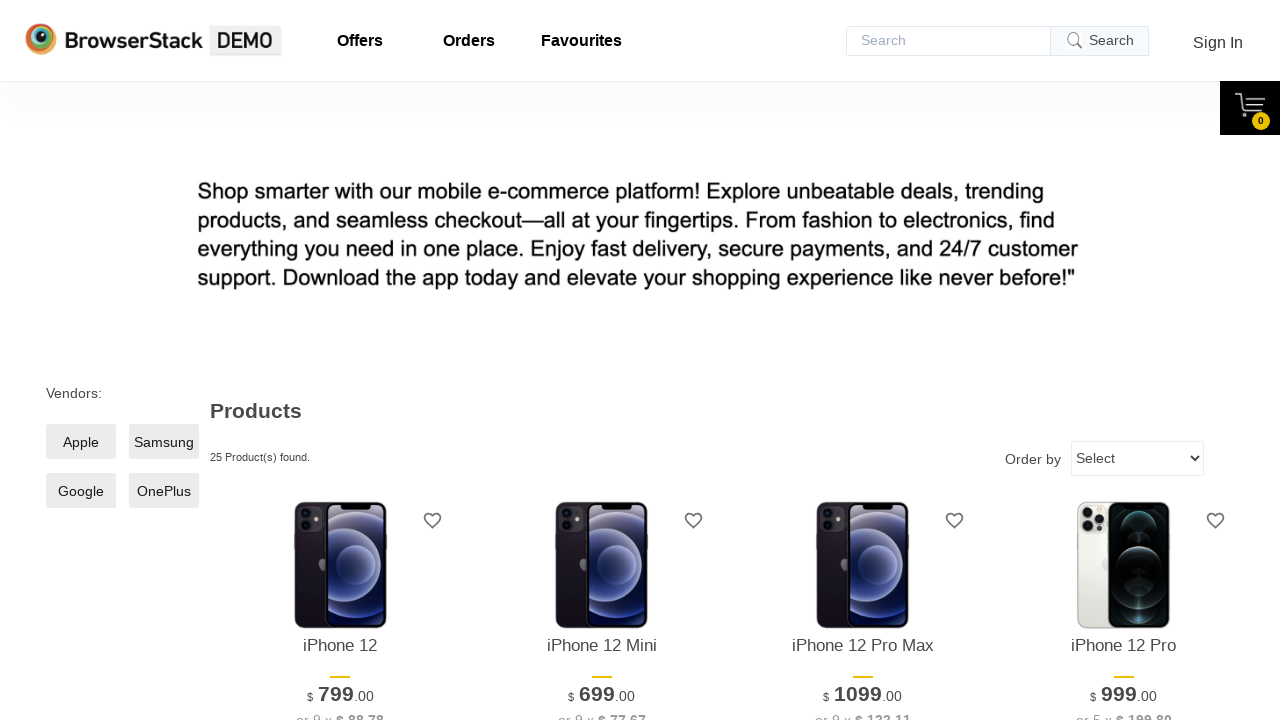

Navigated to https://bstackdemo.com/
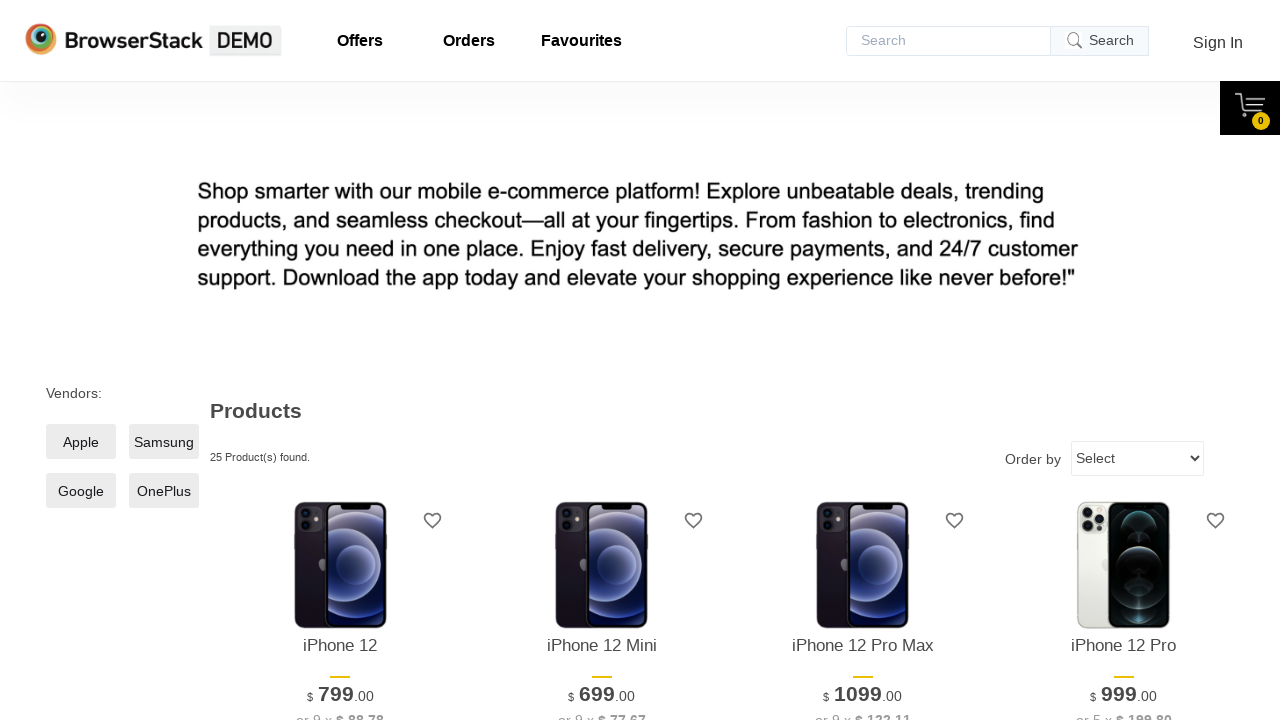

Clicked sort dropdown element using XPath locator with class attribute selection at (1138, 458) on xpath=//div[@class='sort']/select
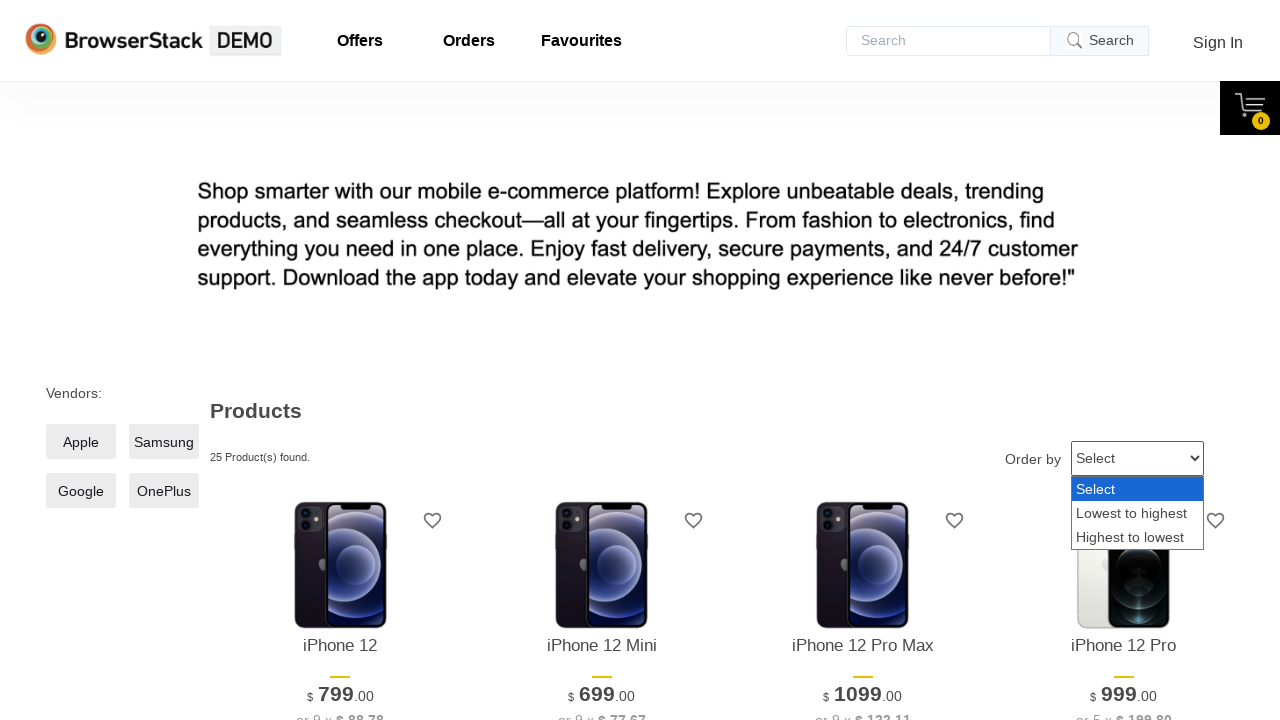

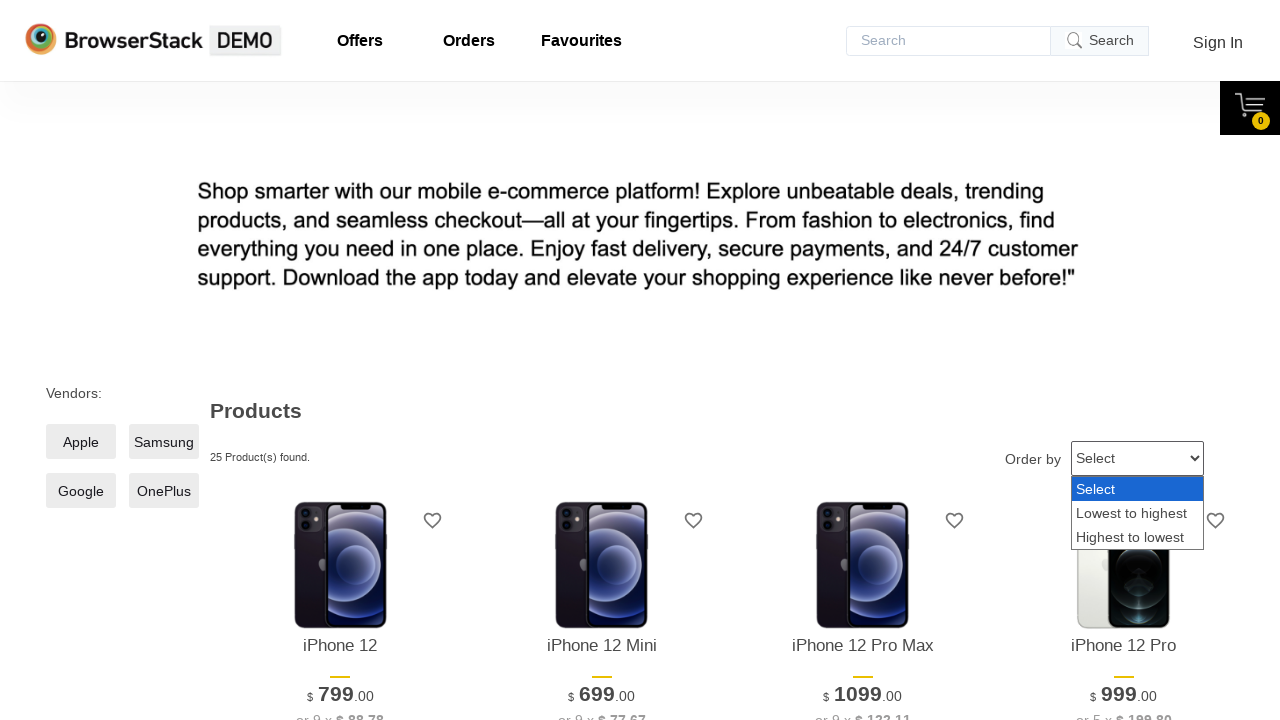